Tests drag and drop functionality by dragging an element and dropping it into a target container

Starting URL: https://grotechminds.com/drag-and-drop/

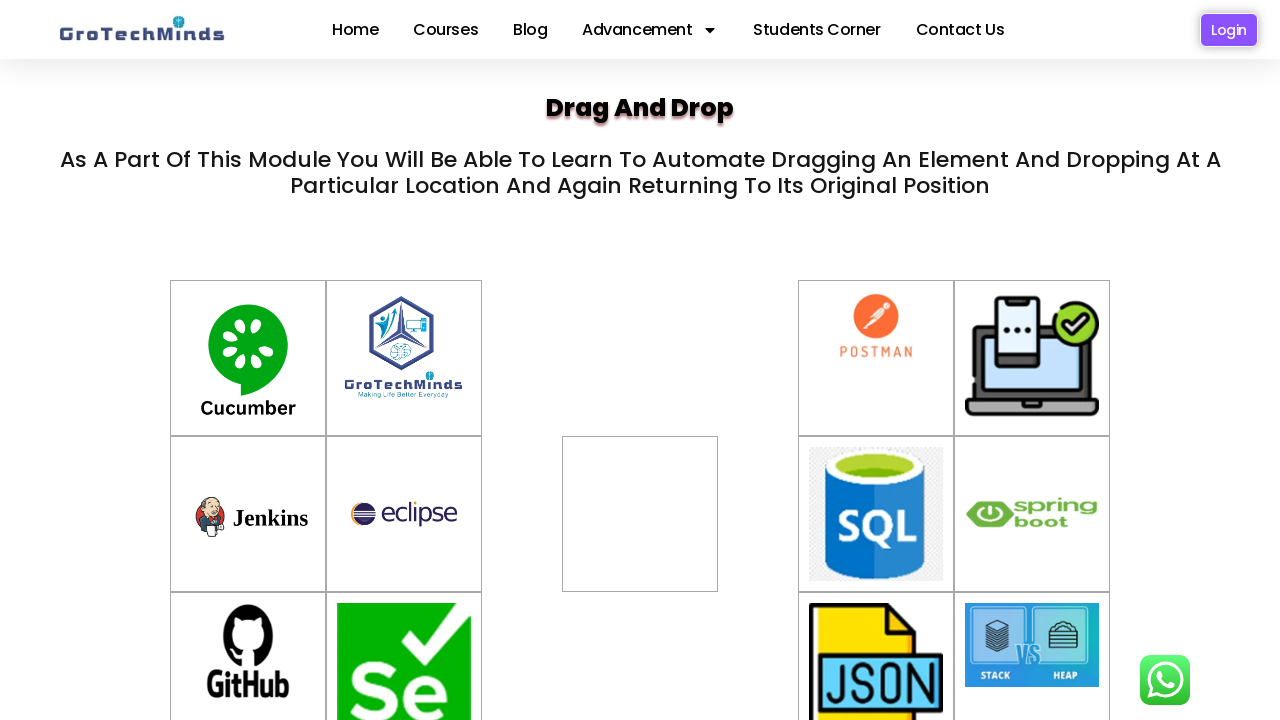

Dragged element #drag7 and dropped it into target container #div2 at (640, 514)
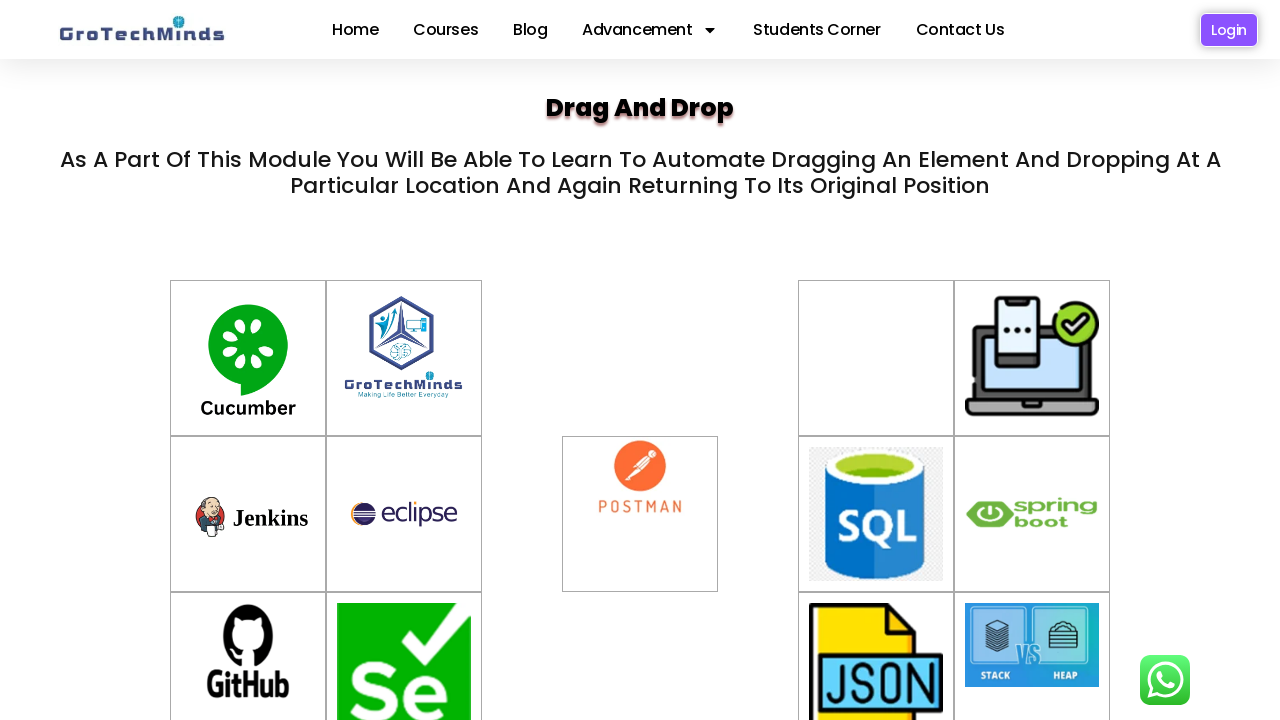

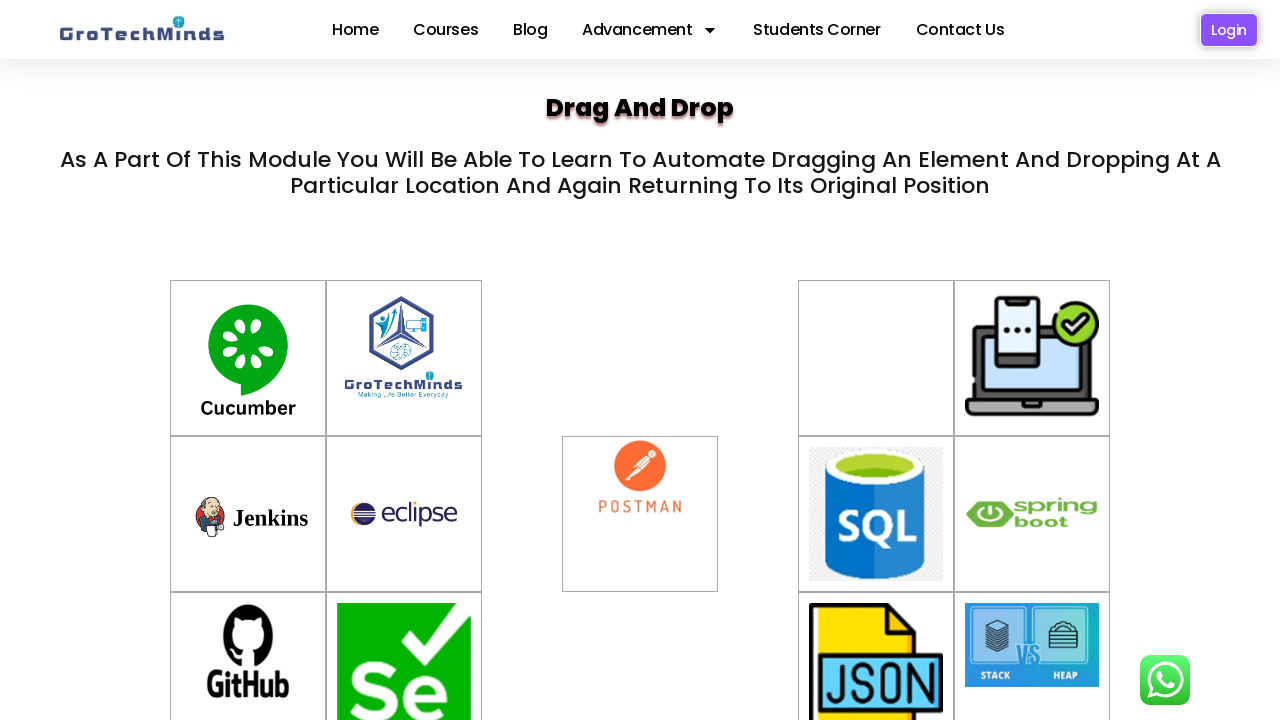